Tests navigation on the Selenium Jupiter documentation page by clicking the "About" link and verifying it's visible

Starting URL: https://bonigarcia.github.io/selenium-jupiter/

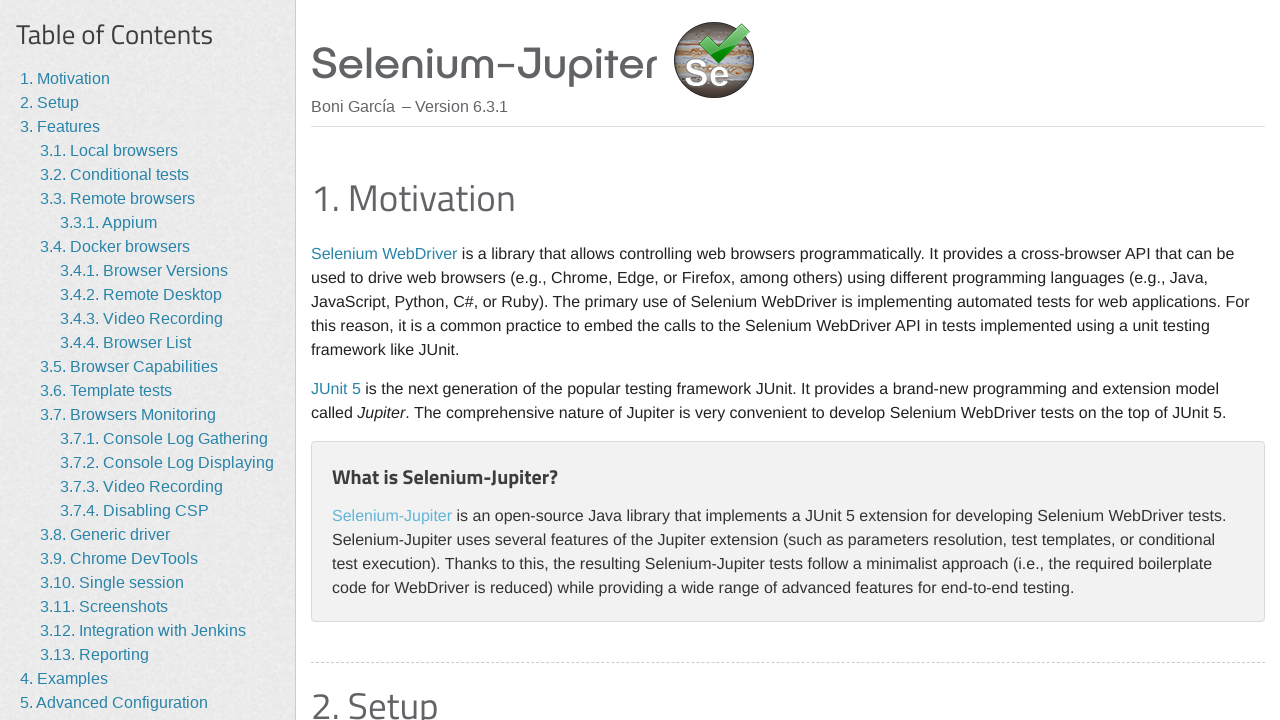

Waited for 'About' link to become visible on Selenium Jupiter documentation page
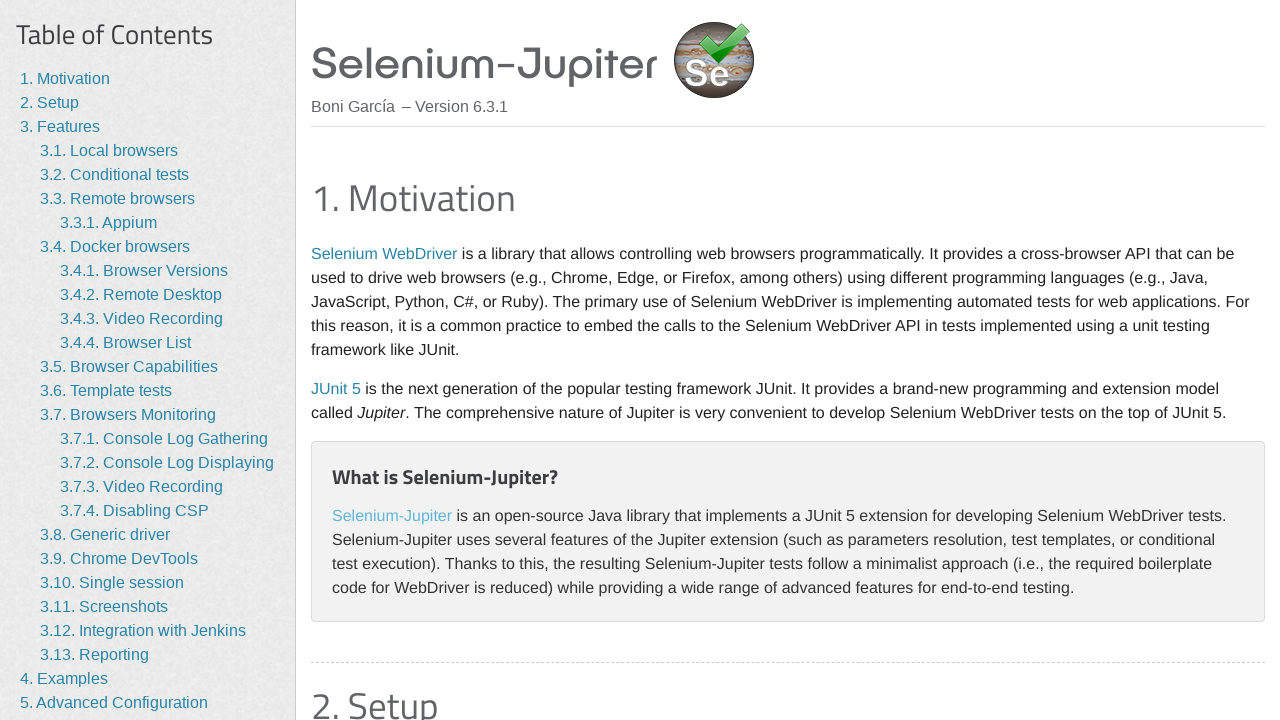

Clicked 'About' link to navigate to About section at (54, 677) on internal:role=link[name="About"i]
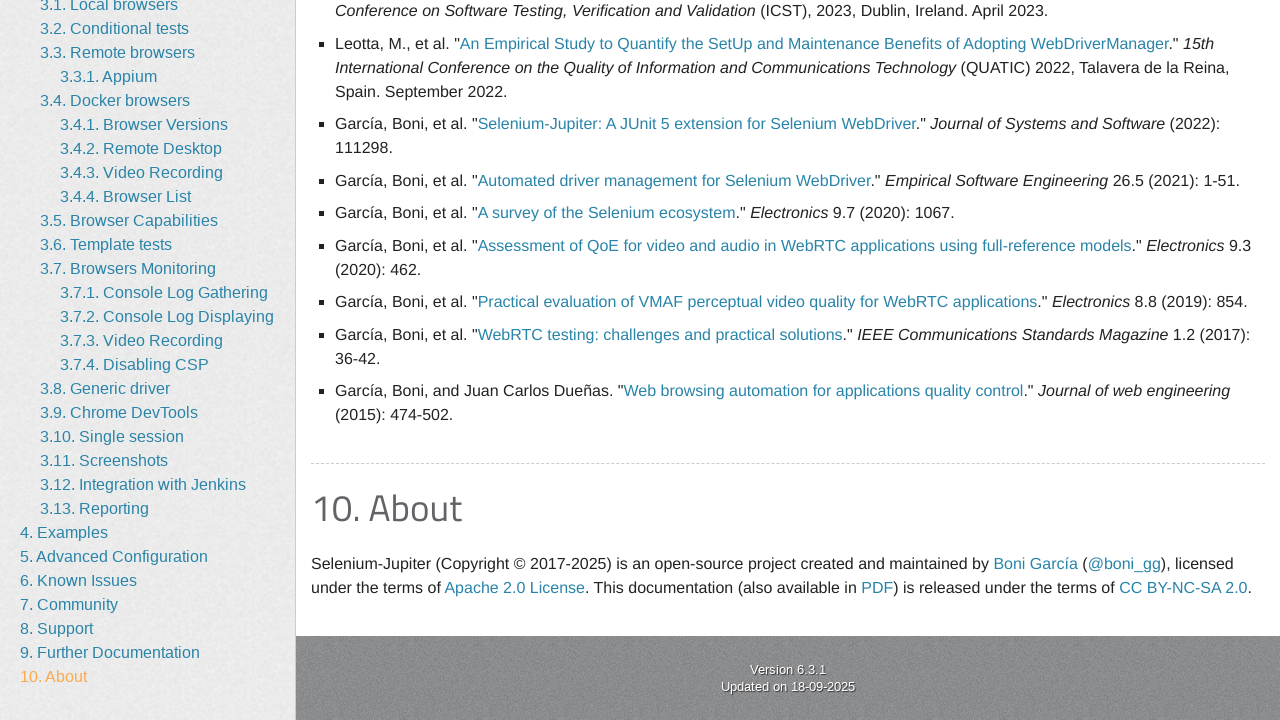

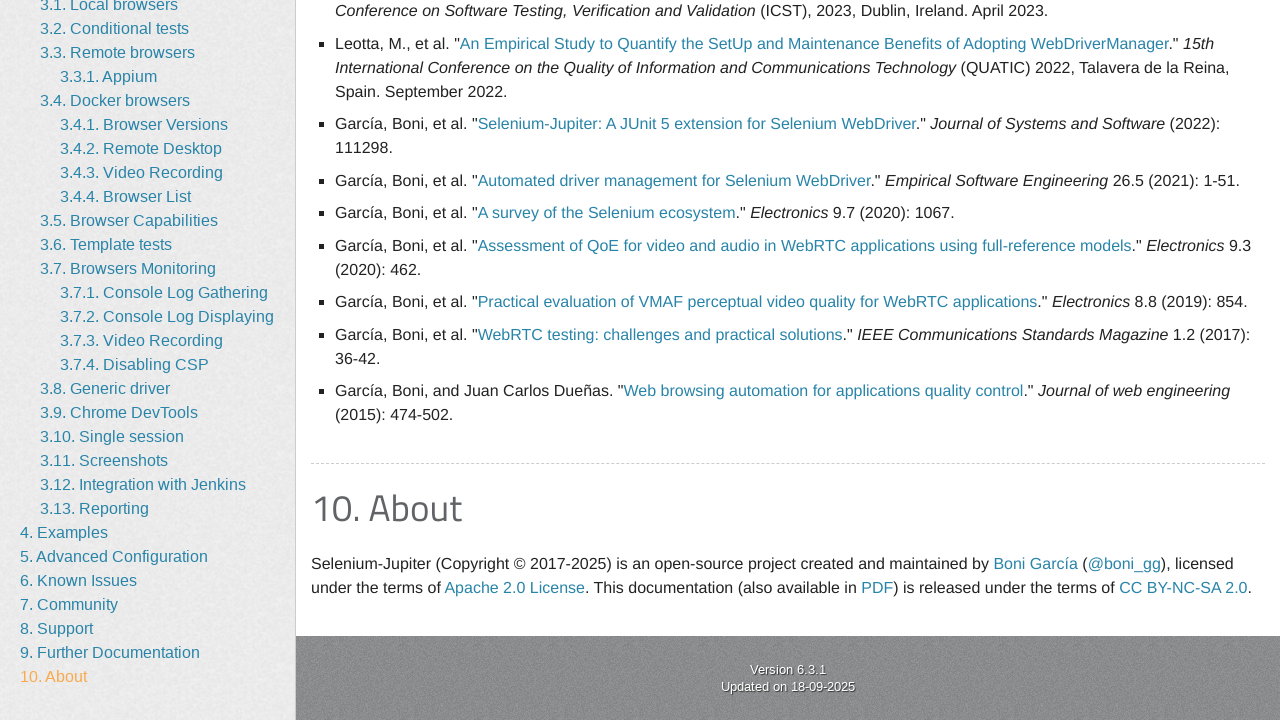